Tests an e-commerce vegetable shopping flow by searching for products, adding Capsicum to cart, proceeding to checkout, and placing an order.

Starting URL: https://rahulshettyacademy.com/seleniumPractise/#/

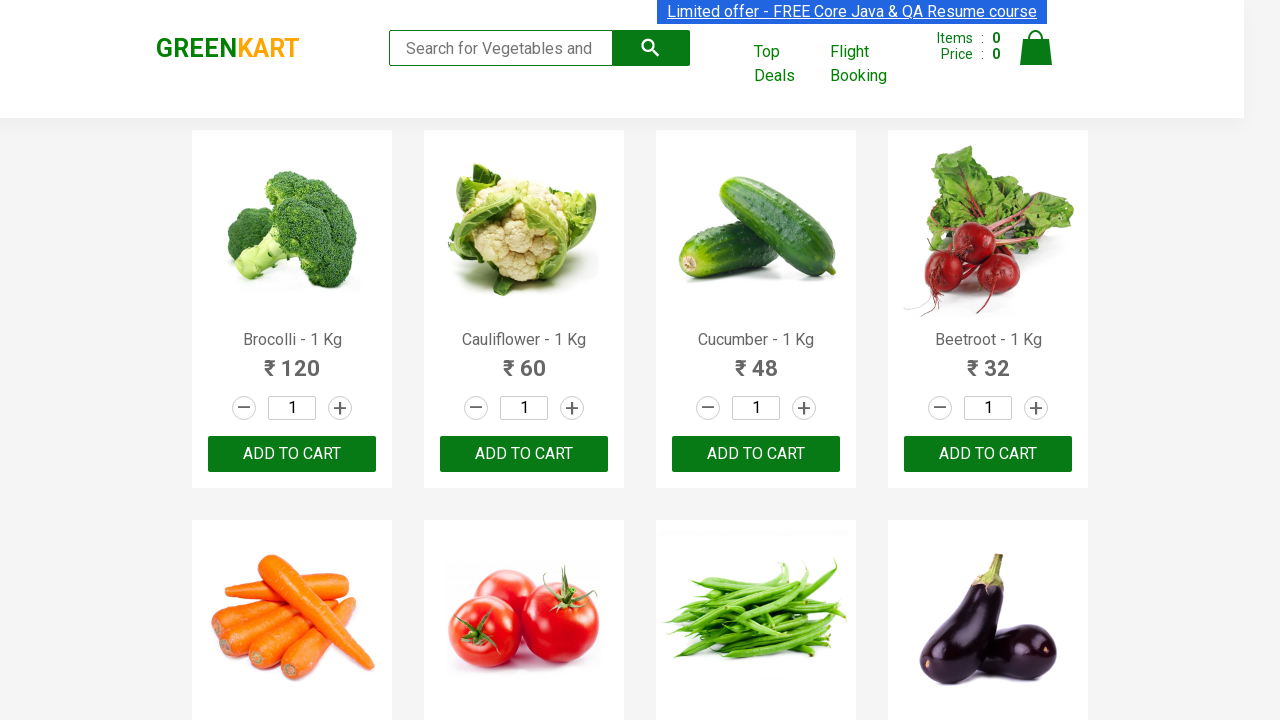

Typed 'ca' in search box to find vegetables on input.search-keyword
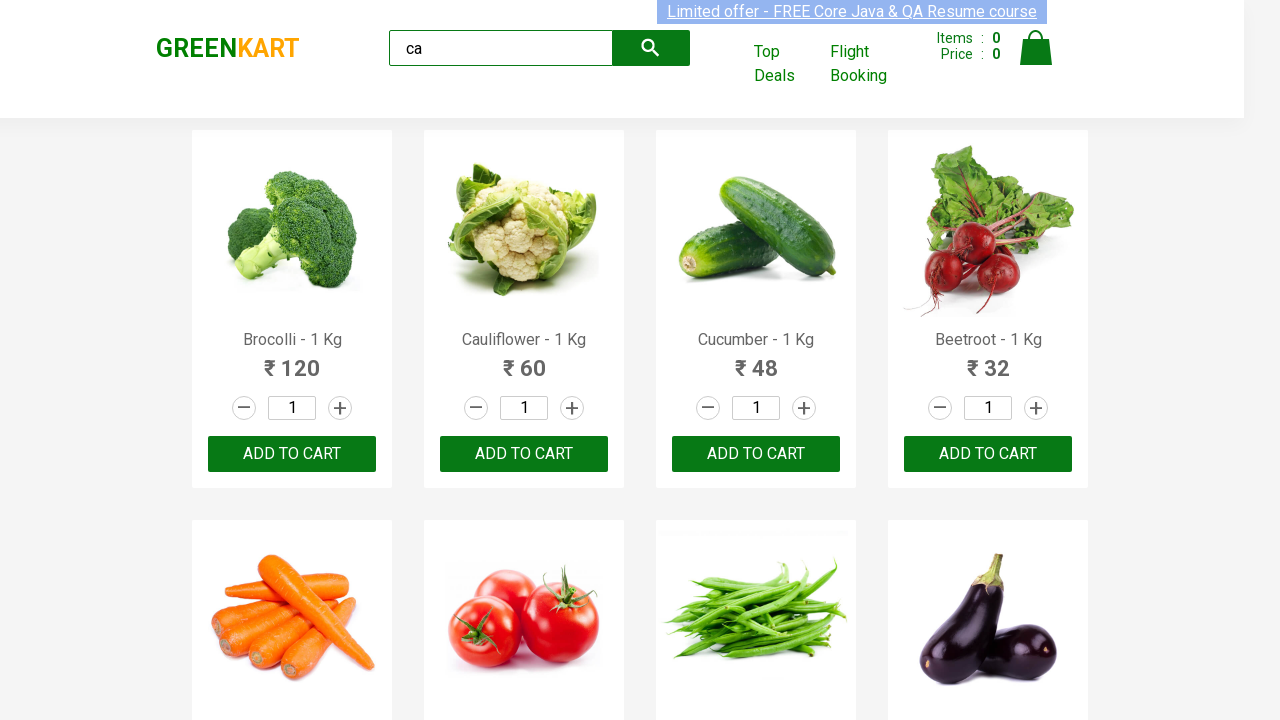

Waited for products to load
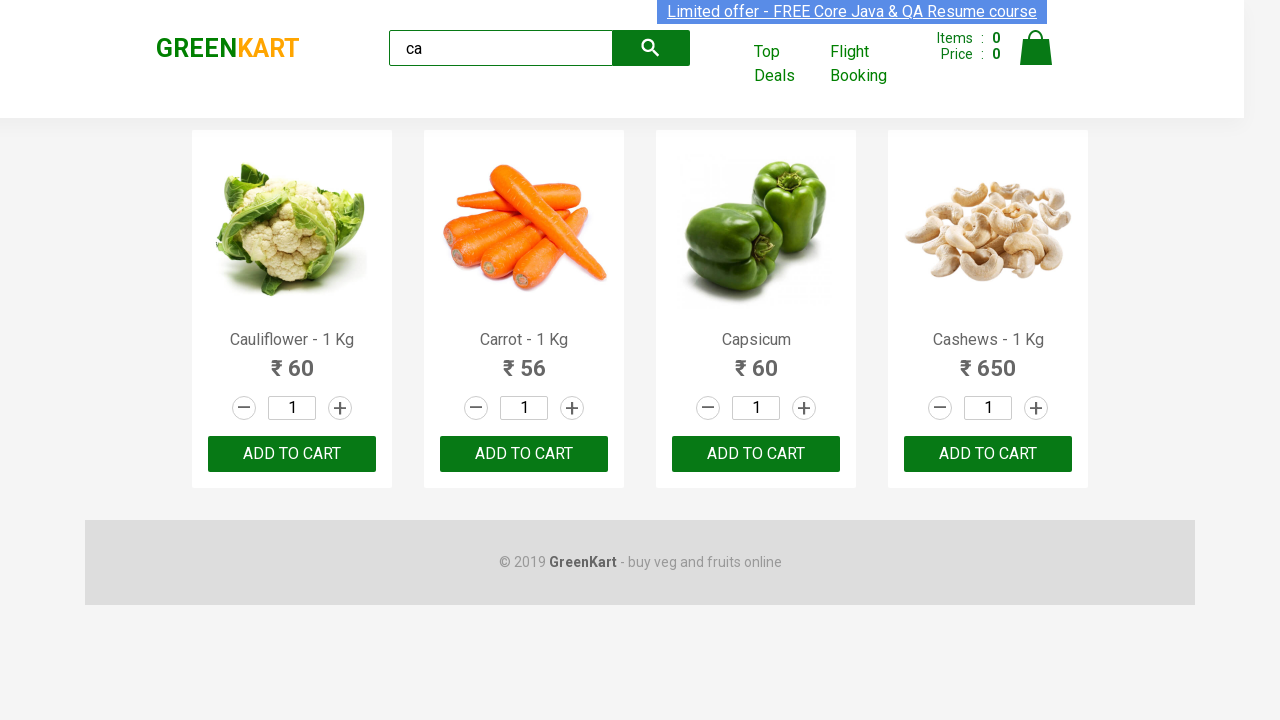

Found Capsicum product and clicked 'Add to Cart' button at (756, 454) on div.products div.product >> nth=2 >> button
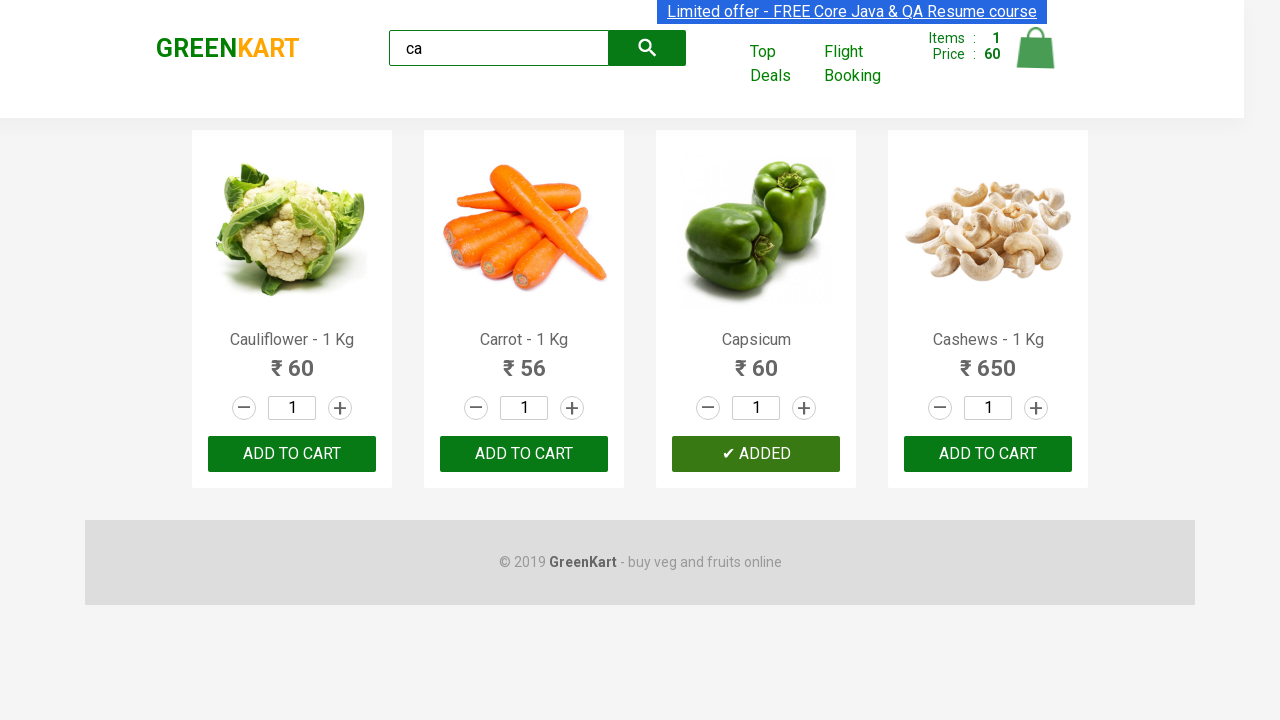

Clicked cart icon to view shopping cart at (1036, 48) on .cart-icon > img
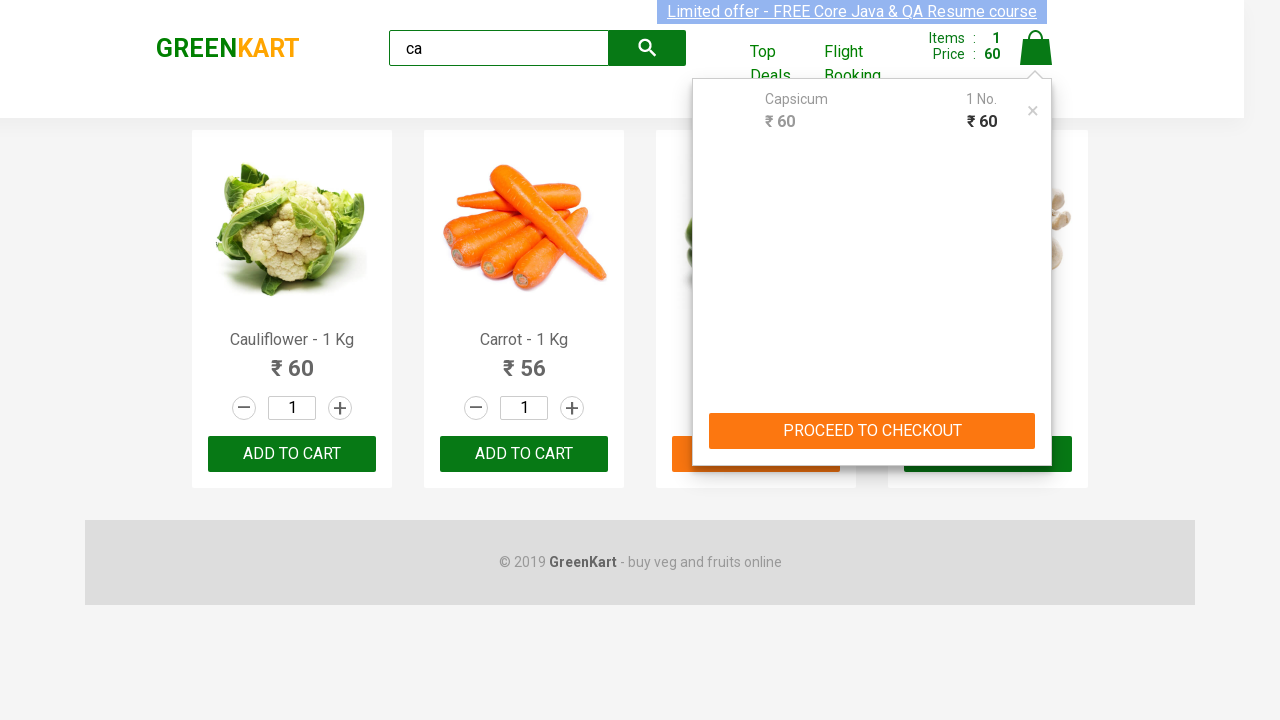

Clicked 'PROCEED TO CHECKOUT' button at (872, 431) on button:has-text('PROCEED TO CHECKOUT')
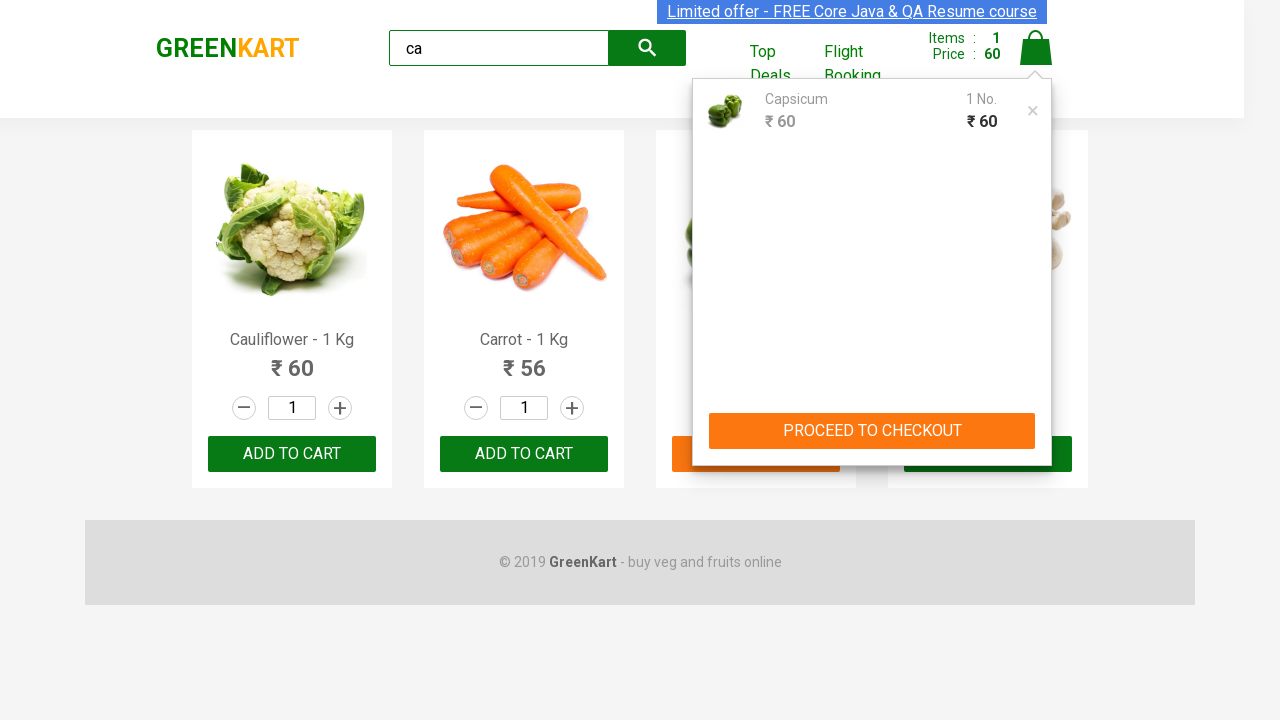

Clicked 'Place Order' button to complete purchase at (1036, 420) on button:has-text('Place Order')
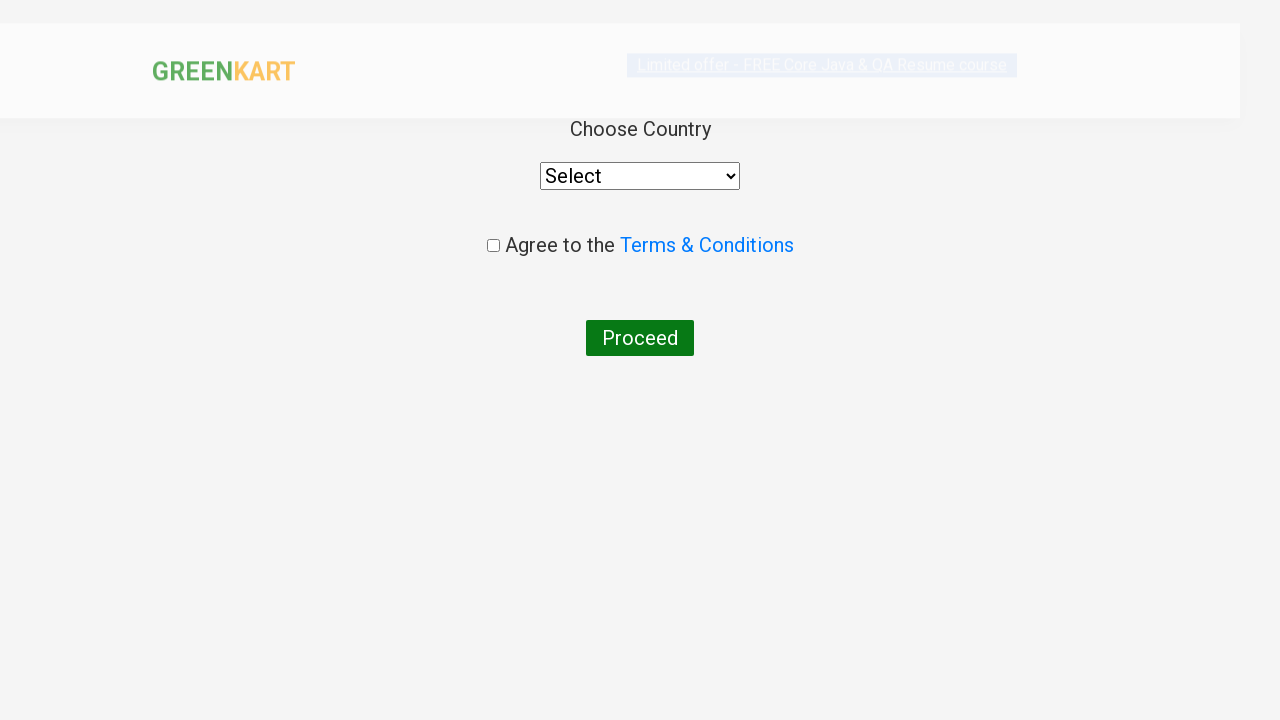

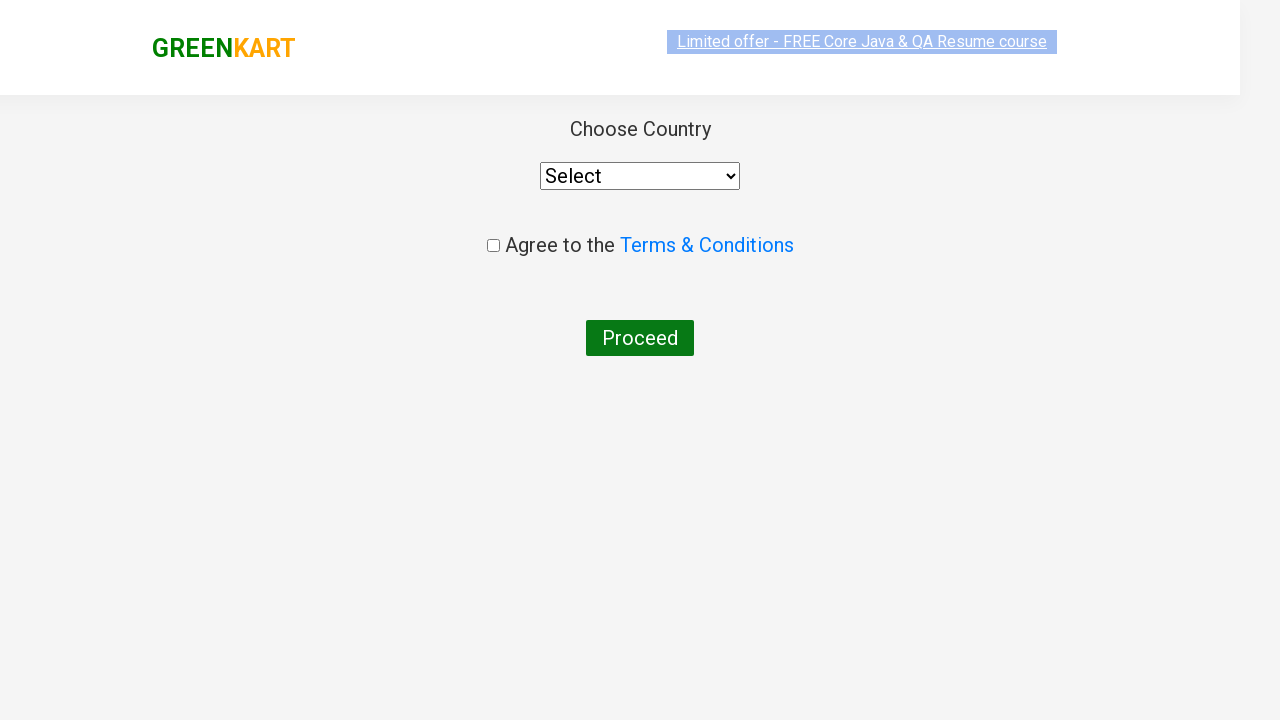